Tests modal dialog by clicking a button to open modal, then clicking the save button inside

Starting URL: https://bonigarcia.dev/selenium-webdriver-java/dialog-boxes.html

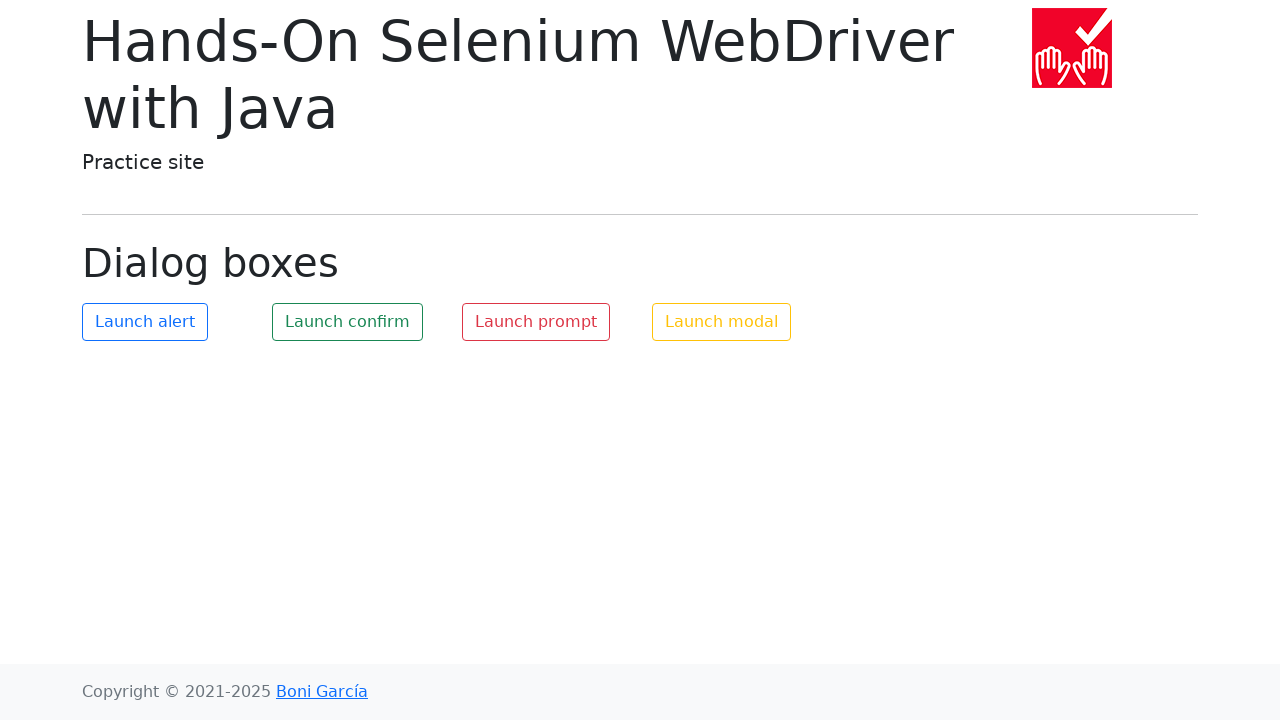

Navigated to modal dialog test page
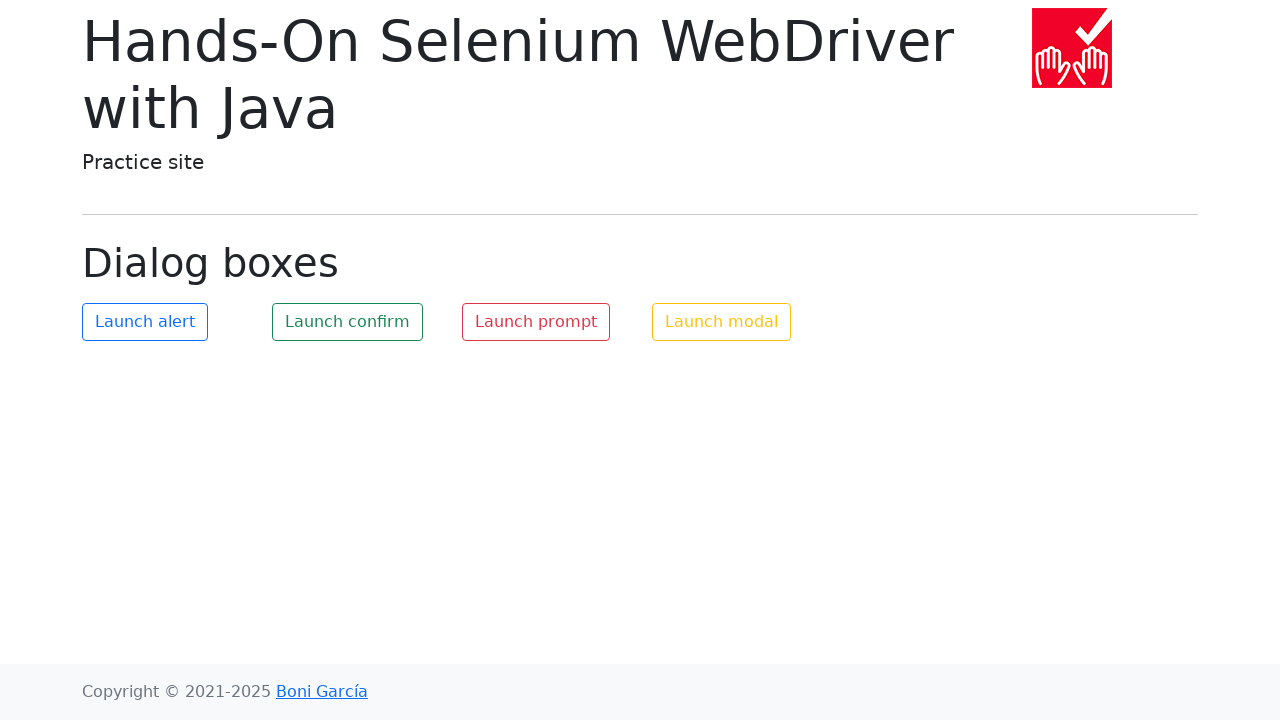

Clicked button to open modal dialog at (722, 322) on #my-modal
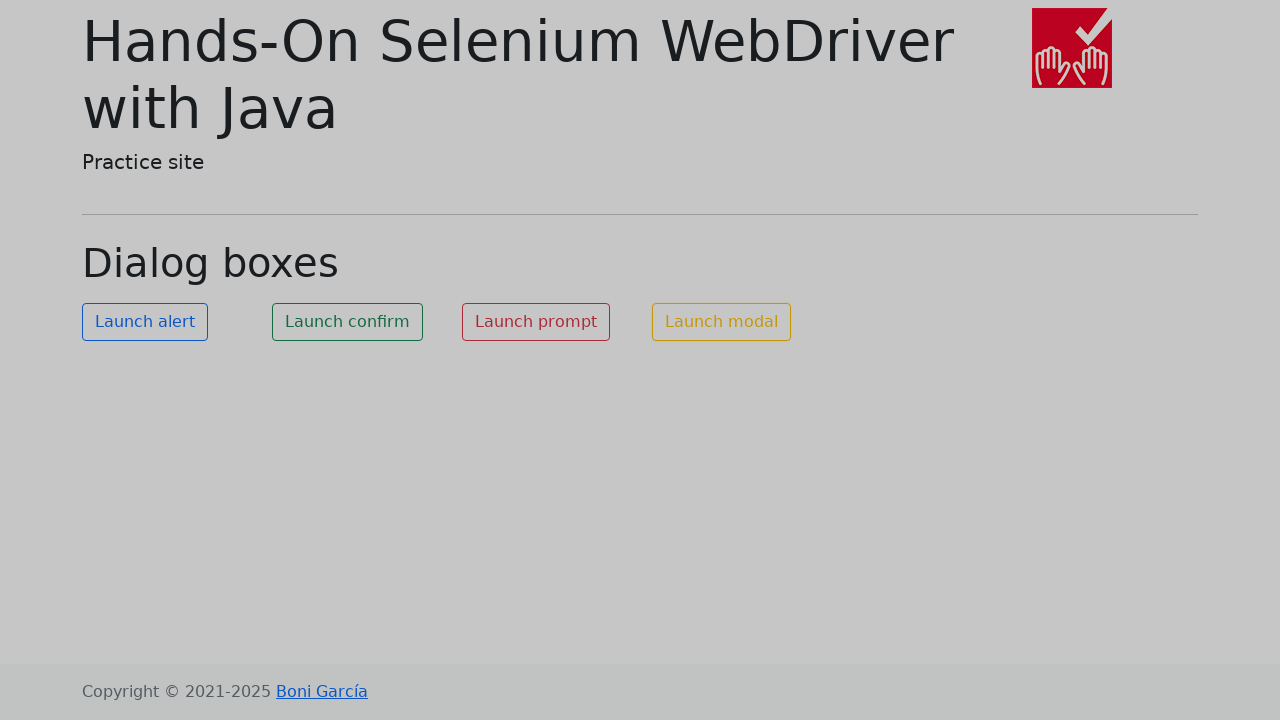

Clicked Save button inside modal at (804, 184) on button:has-text('Save')
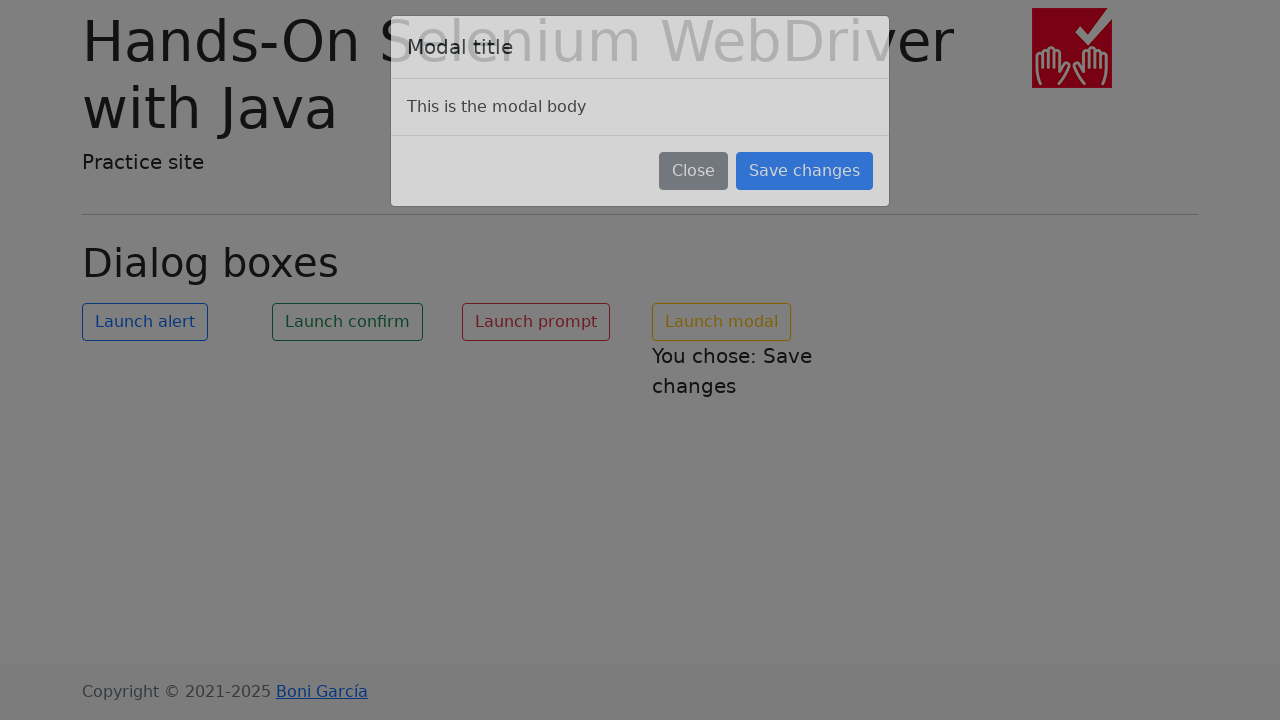

Modal text element appeared
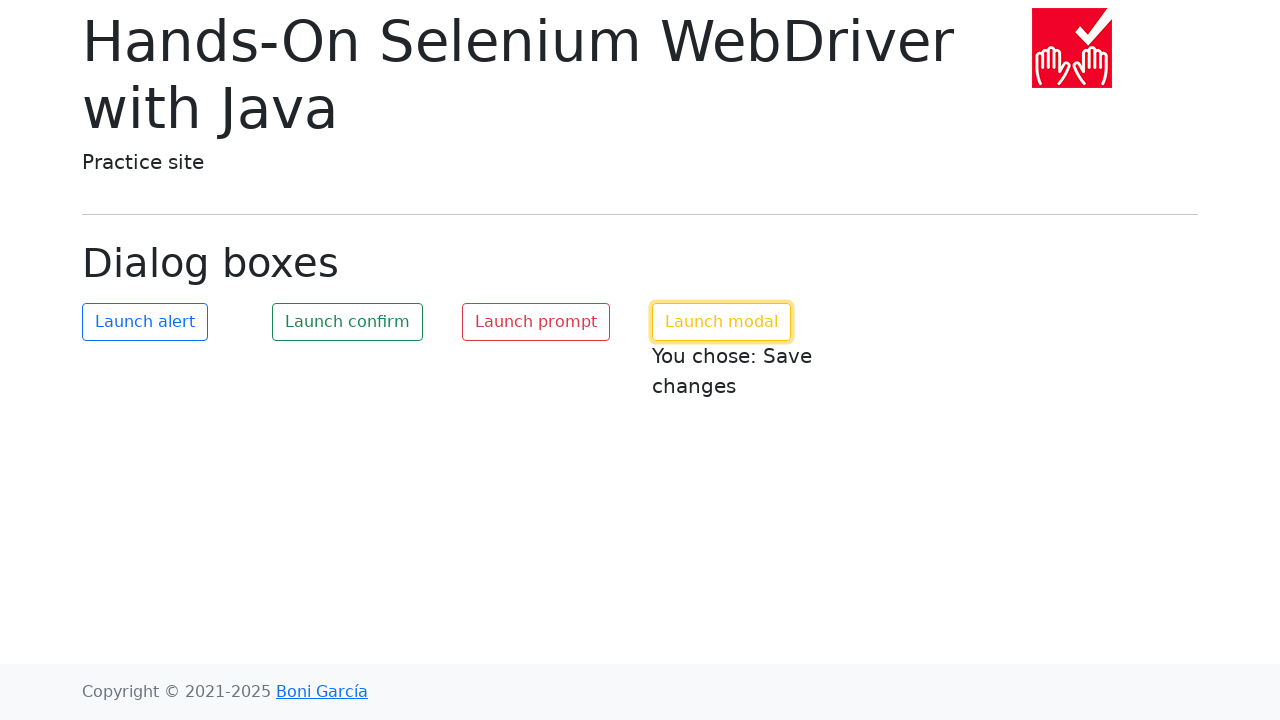

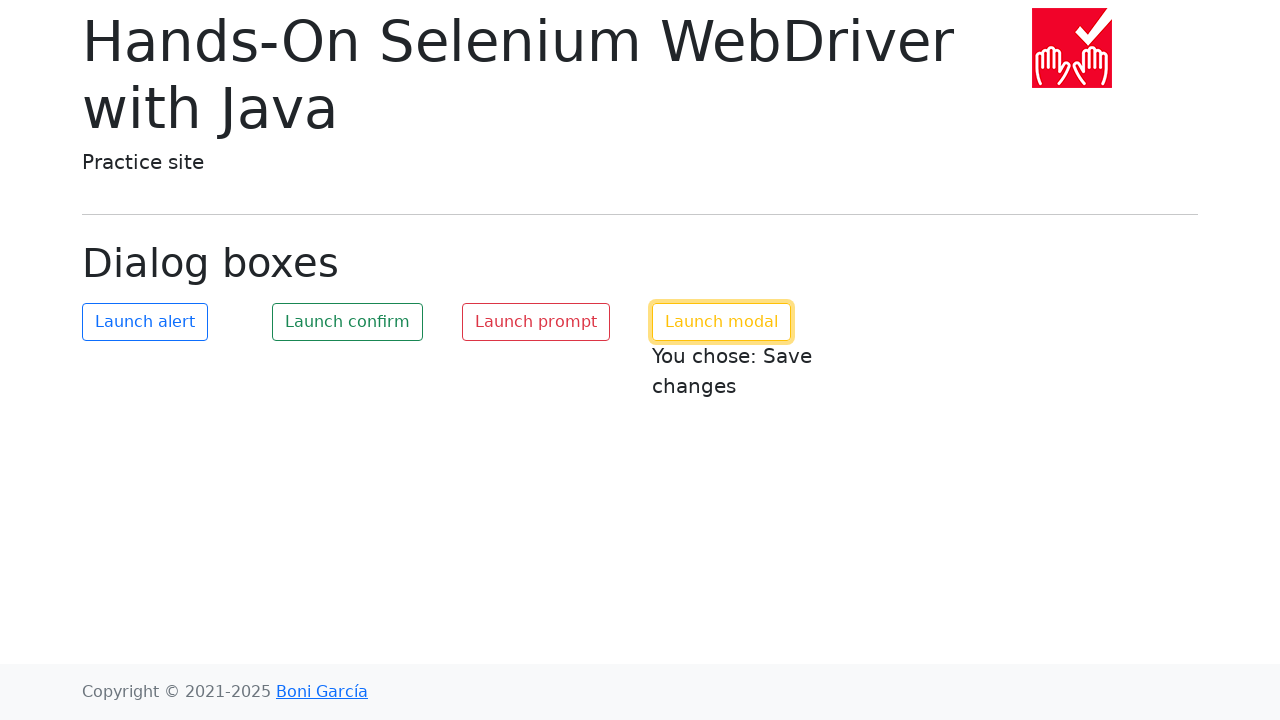